Navigates to the Polish portal wp.pl and verifies that the page title contains "Wirtualna Polska"

Starting URL: http://www.wp.pl

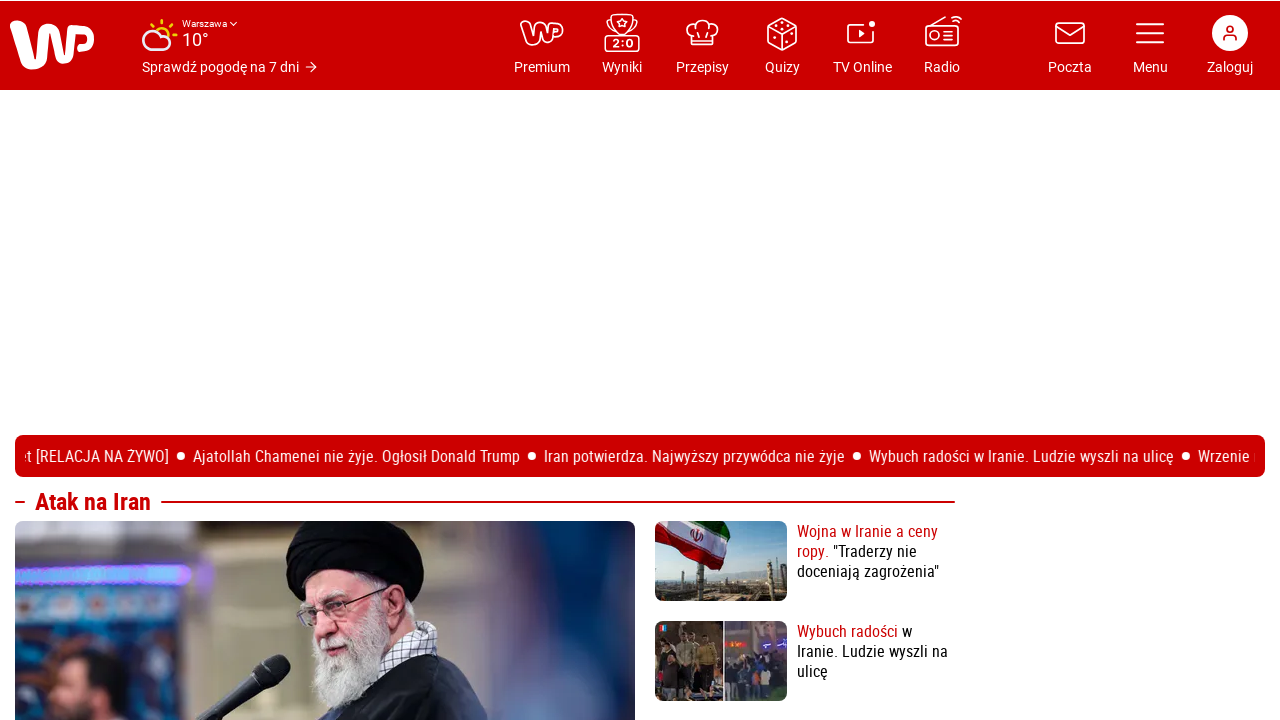

Navigated to http://www.wp.pl
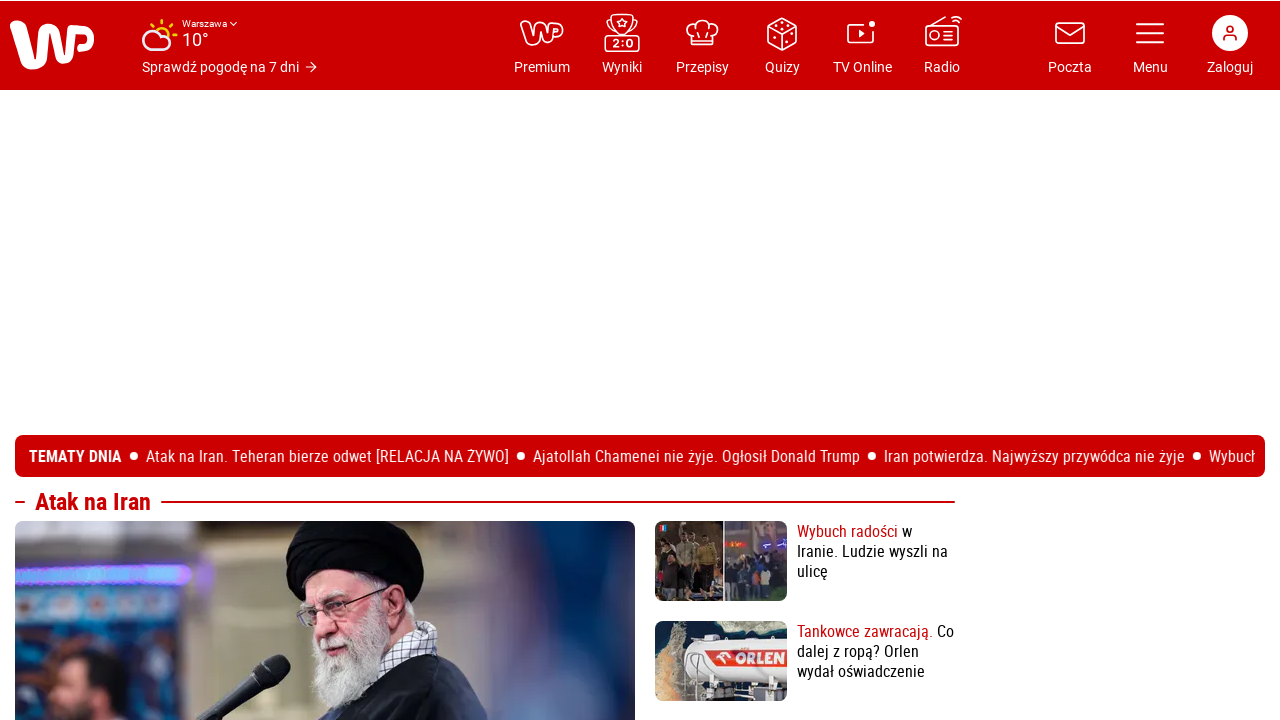

Page loaded - DOM content ready
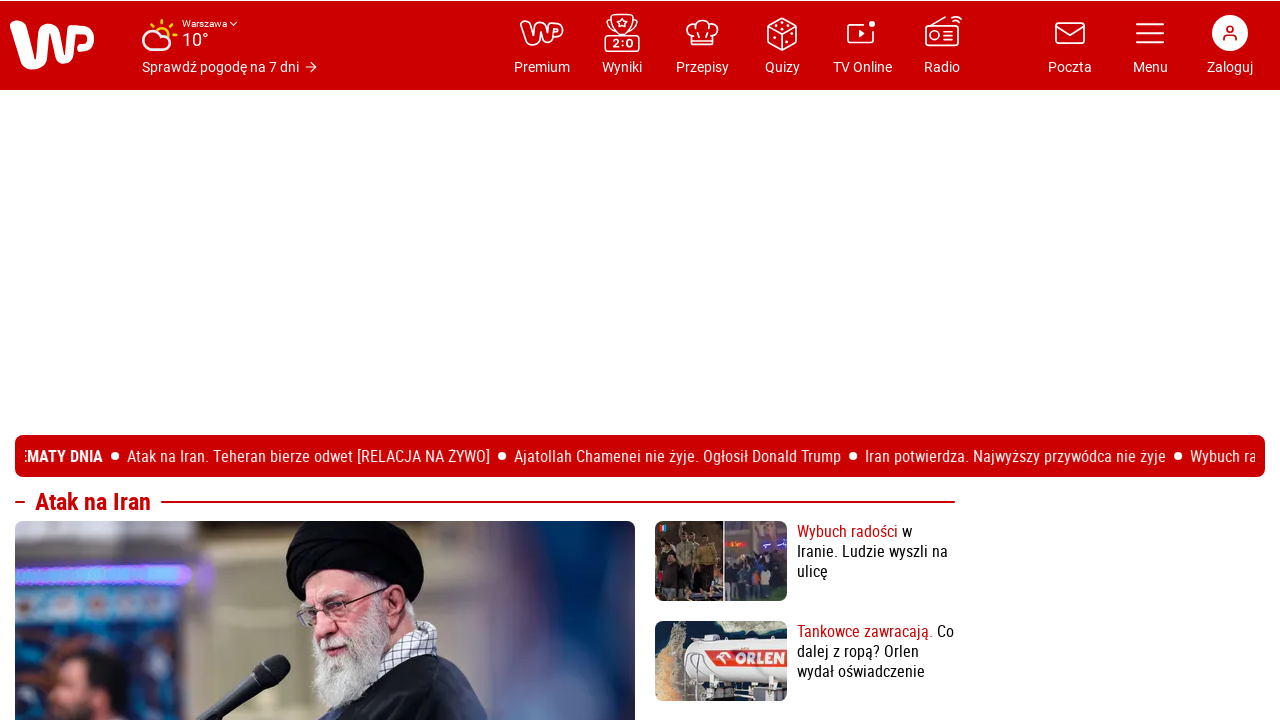

Retrieved page title: 'Wirtualna Polska - Wszystko co ważne - www.wp.pl'
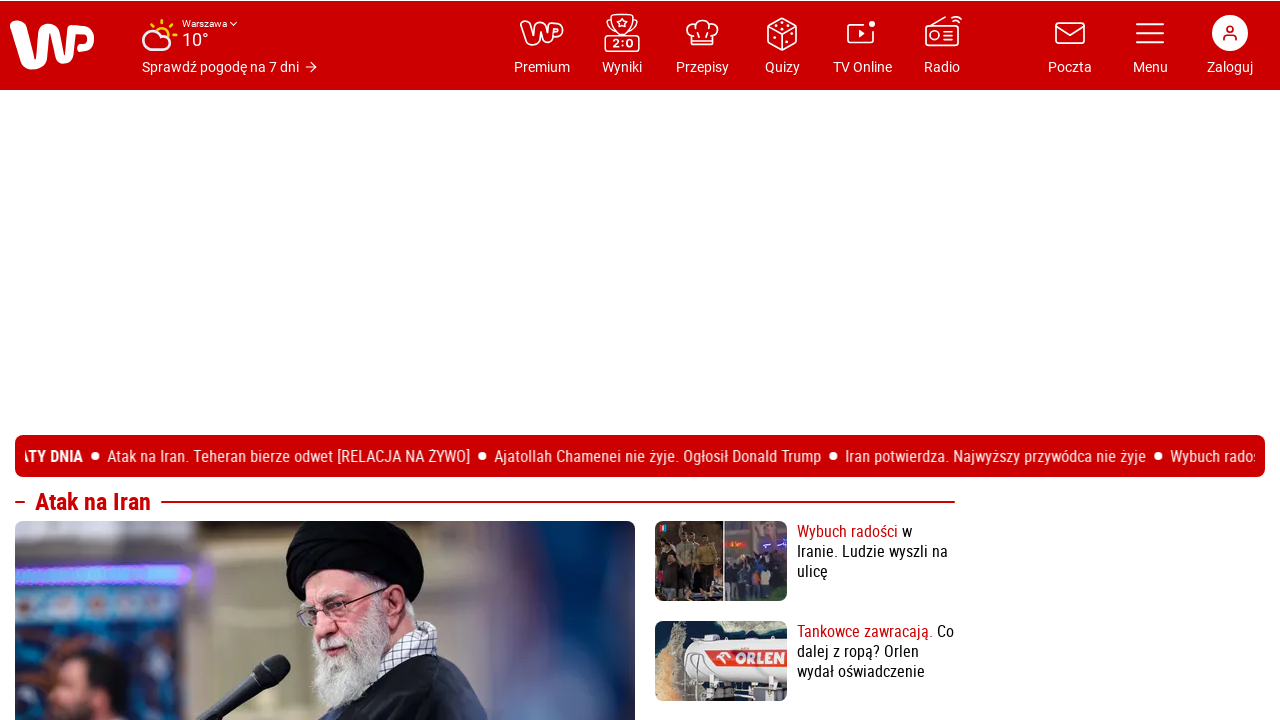

Verified that page title contains 'Wirtualna Polska'
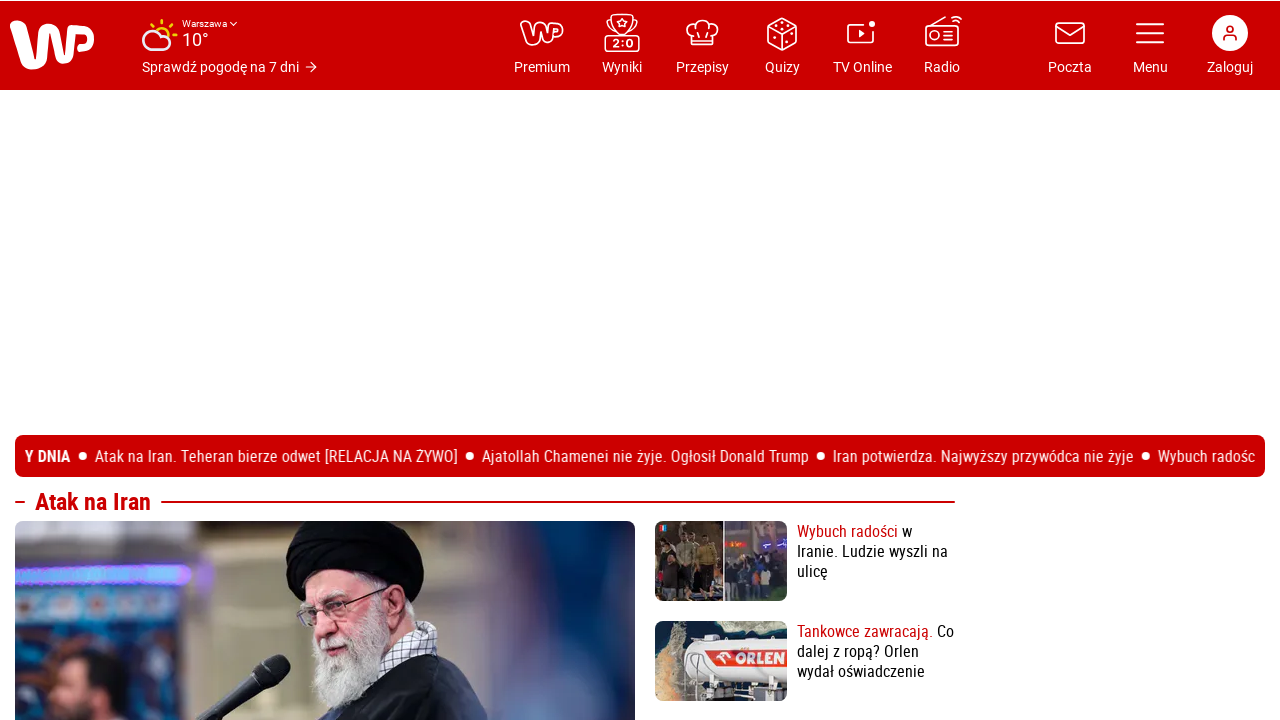

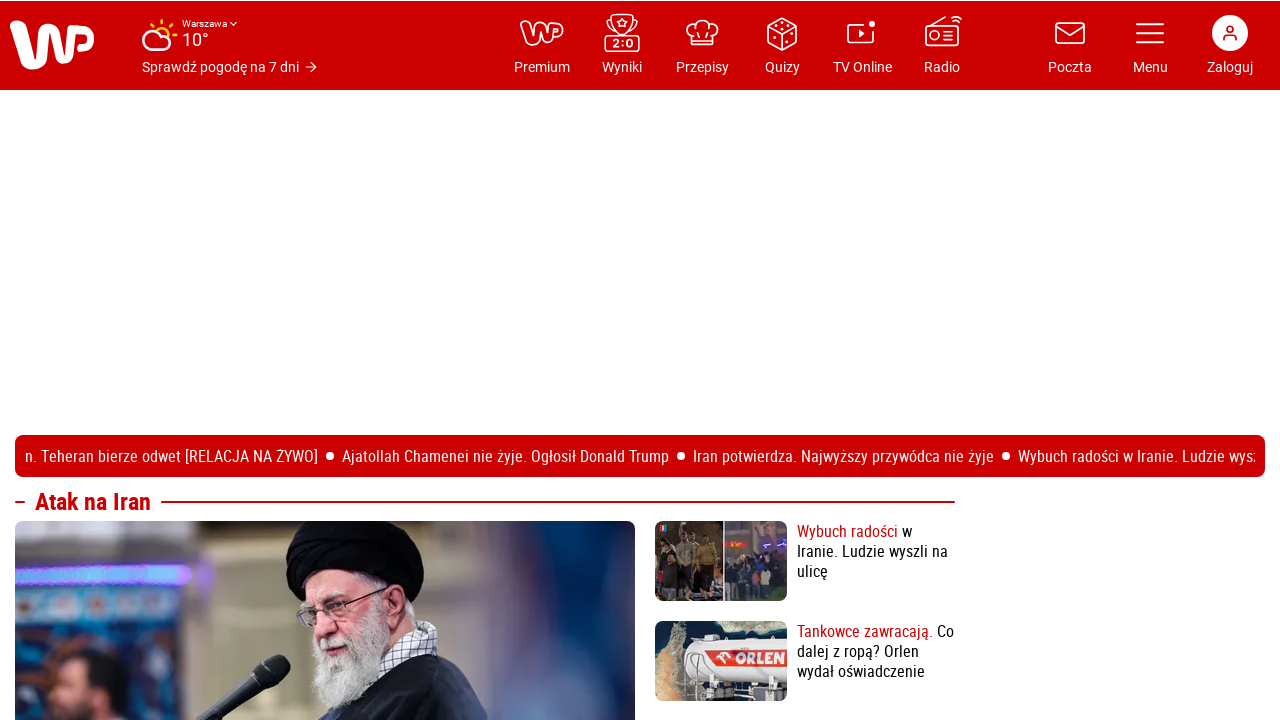